Navigates to DuckDuckGo homepage and verifies the page loads by checking the title is present

Starting URL: https://duckduckgo.com/?t=ha&va=j

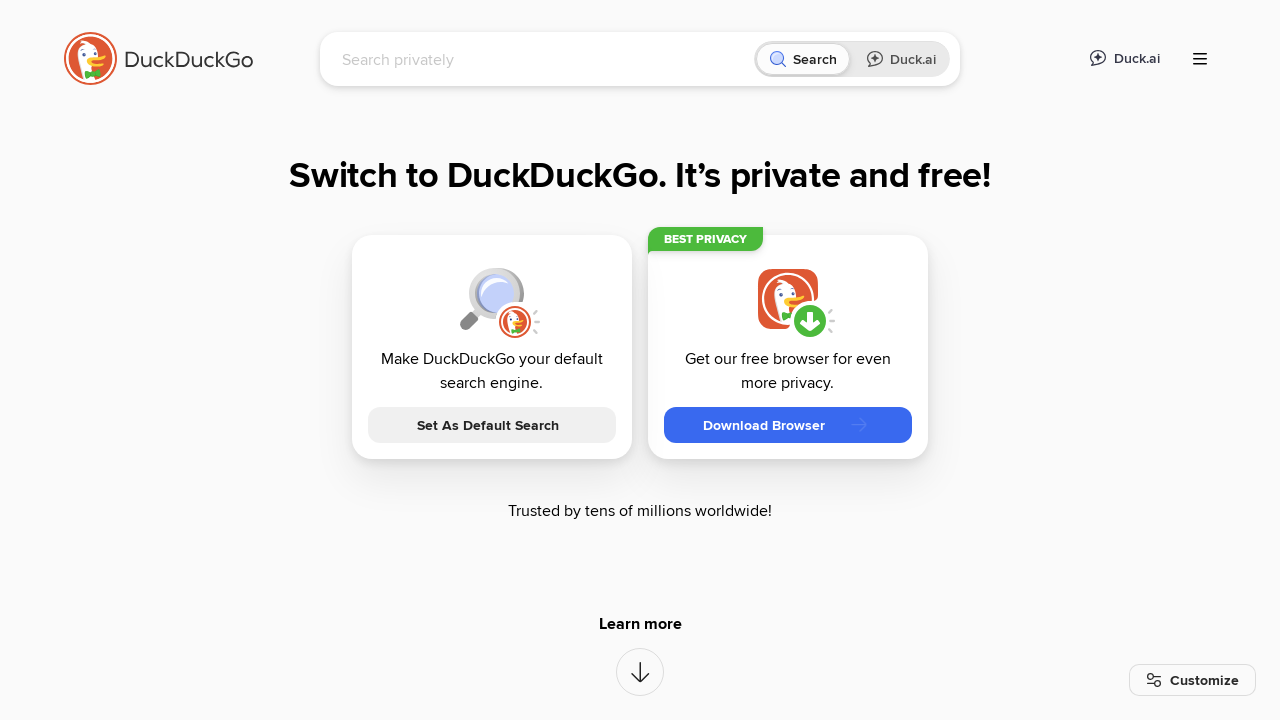

Waited for page DOM to load
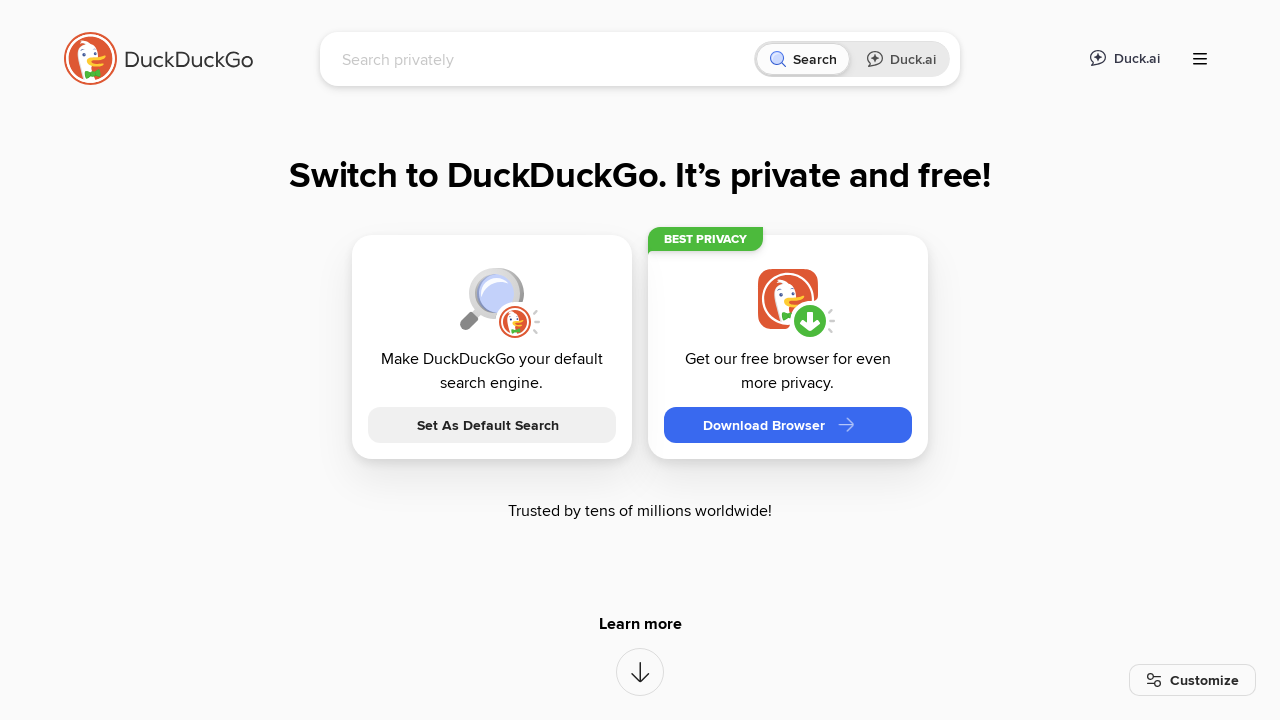

Retrieved page title: DuckDuckGo - Protection. Privacy. Peace of mind.
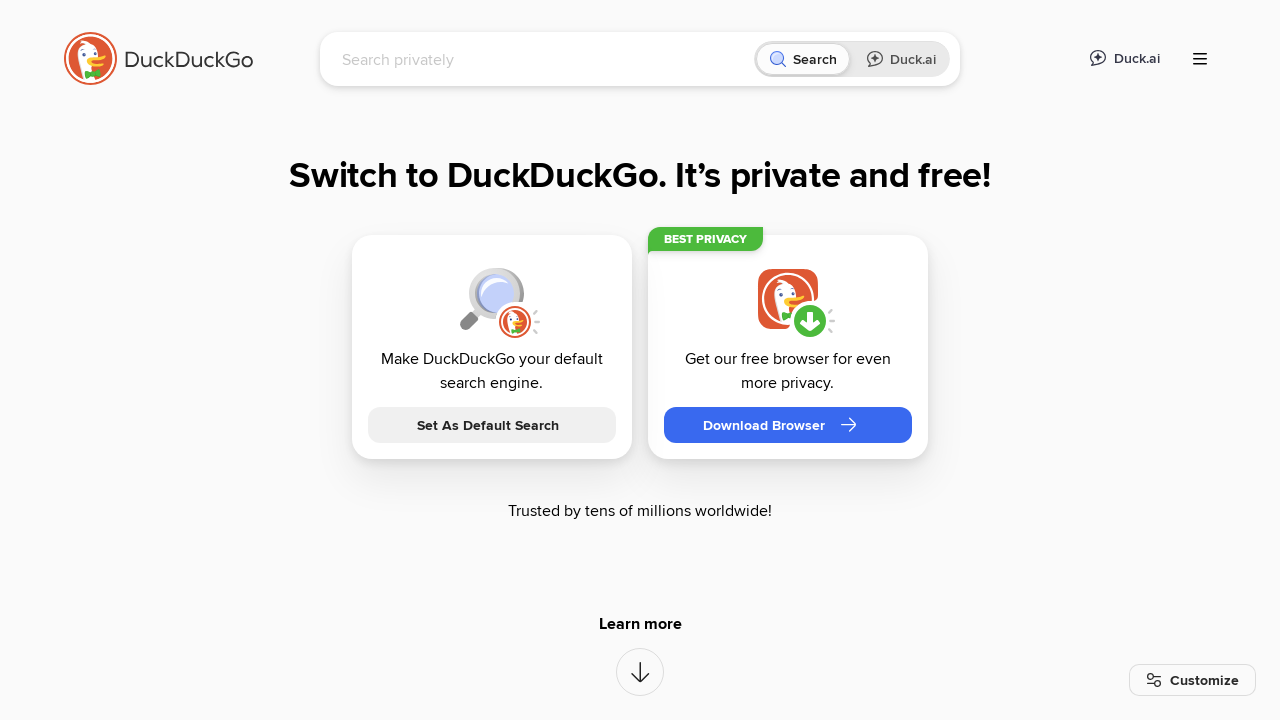

Printed page title to console
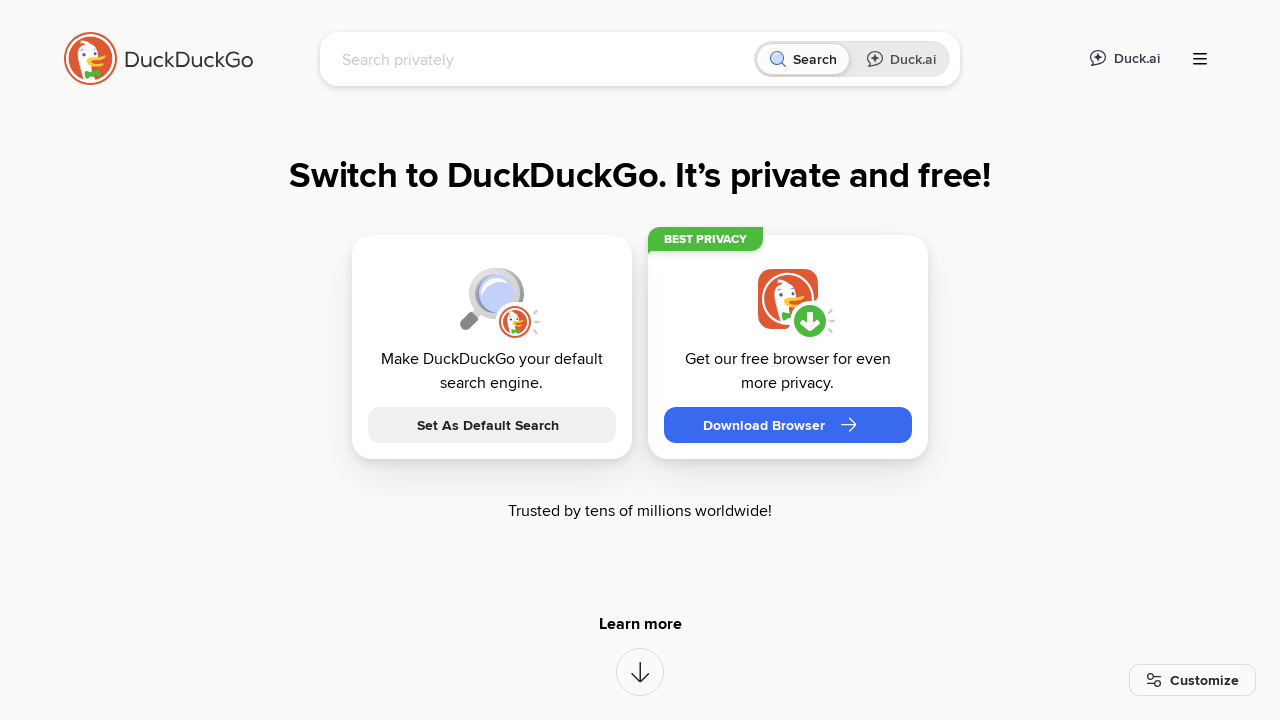

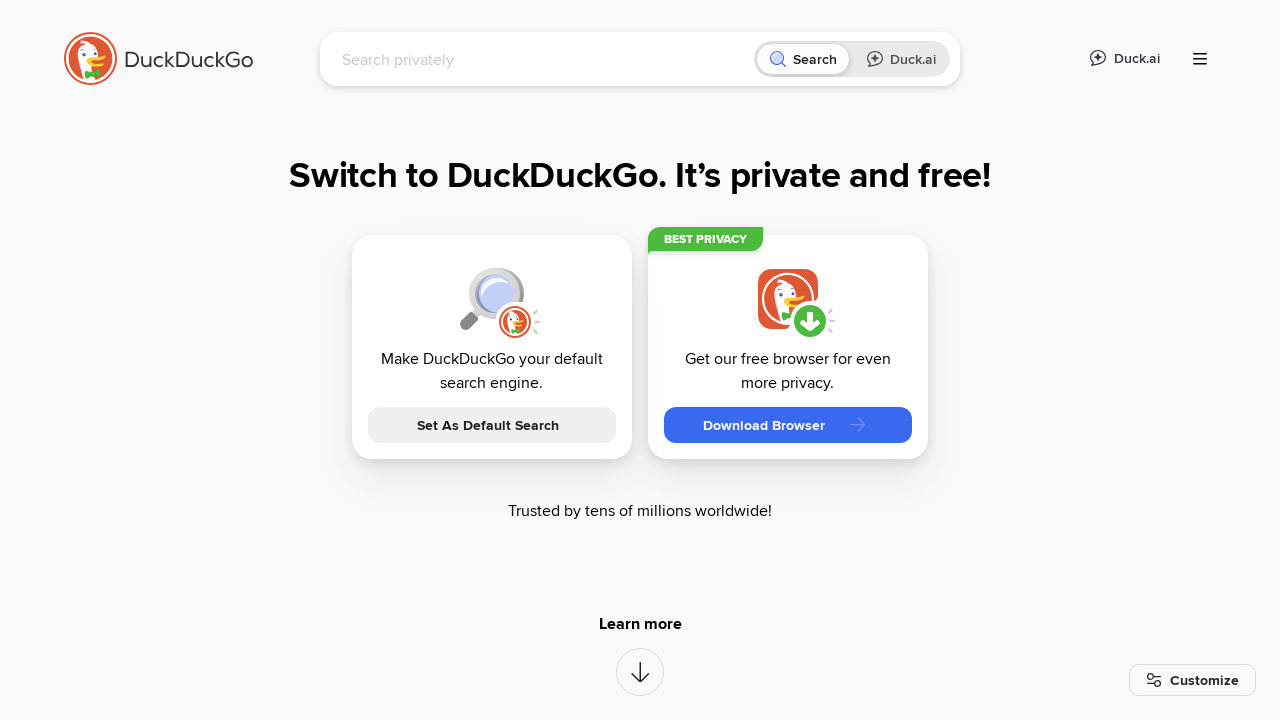